Tests navigation to the "FAQ" page via sidebar by clicking the menu item and verifying URL and heading.

Starting URL: https://qatools.ru/docs/

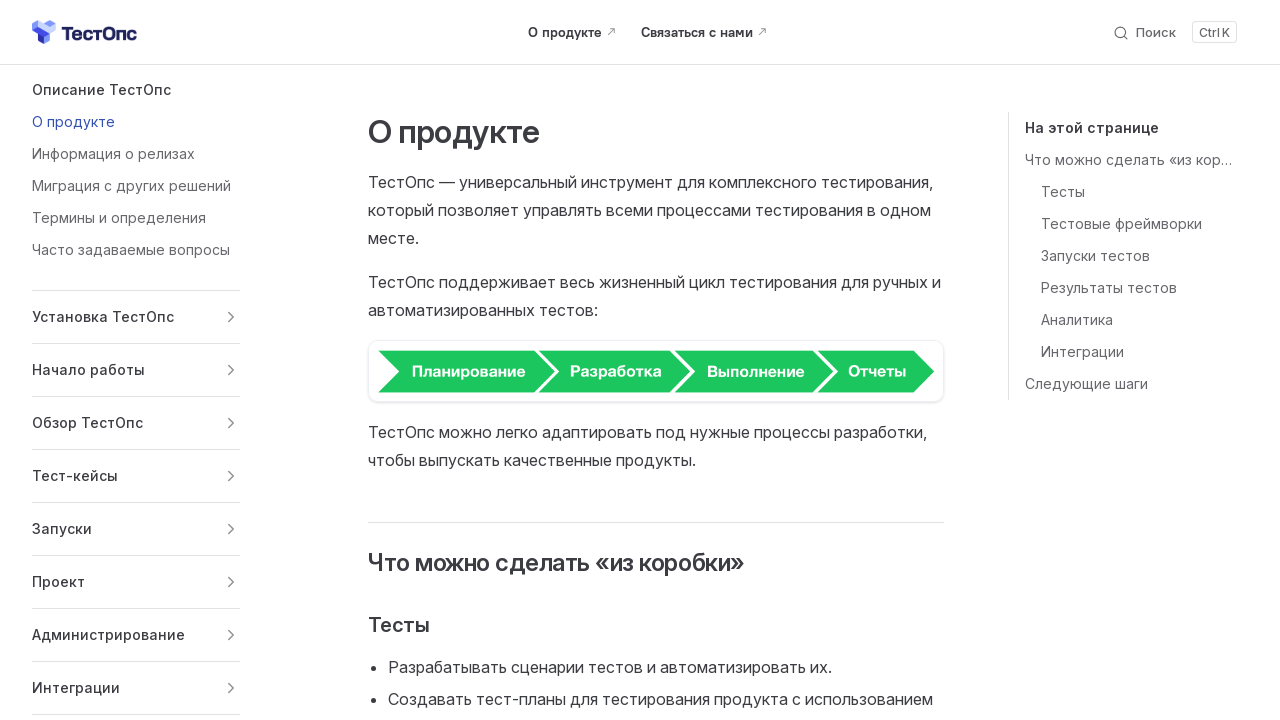

Clicked on 'Часто задаваемые вопросы' menu item in sidebar at (136, 250) on text=Часто задаваемые вопросы
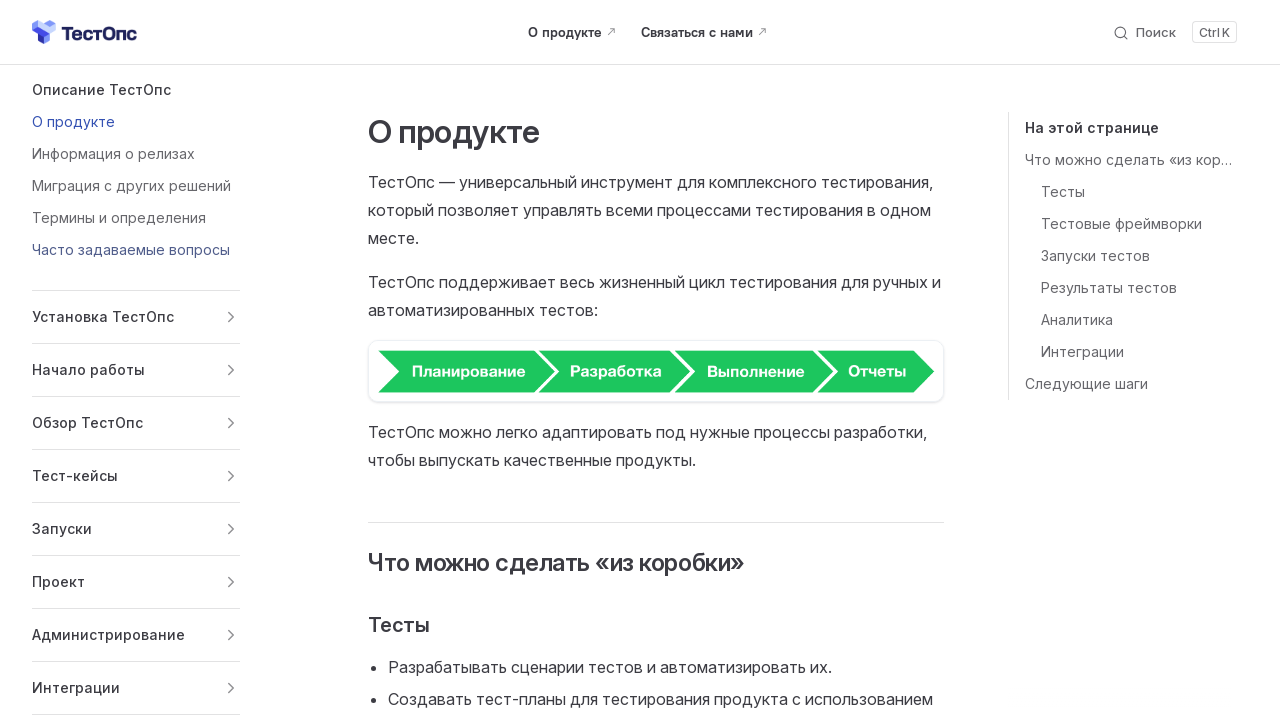

Verified URL contains 'faq' parameter
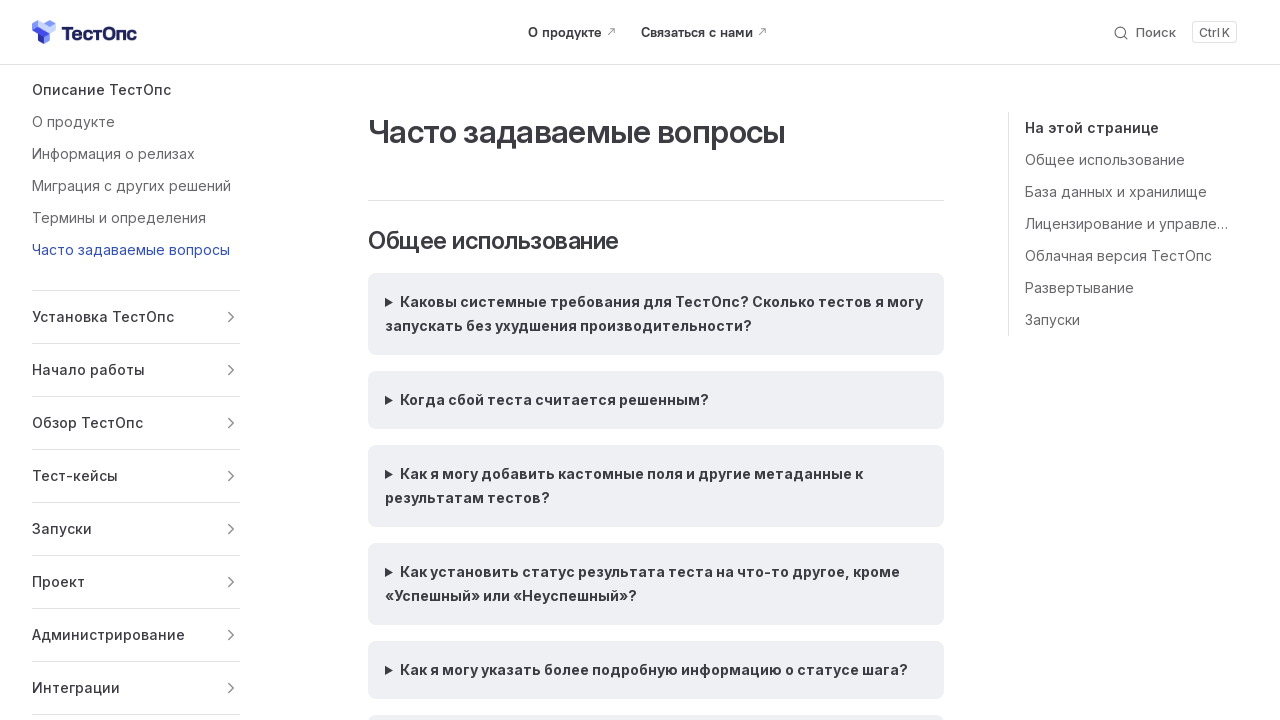

Verified h1 heading contains 'Часто задаваемые вопросы'
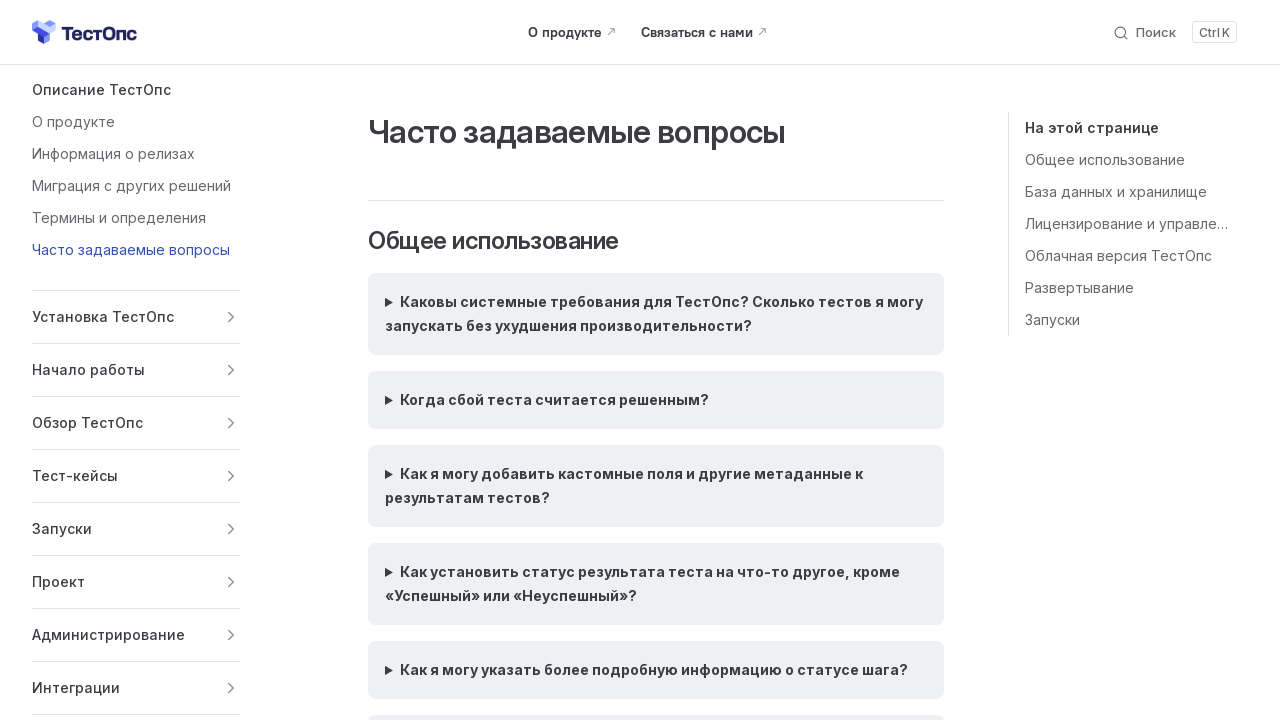

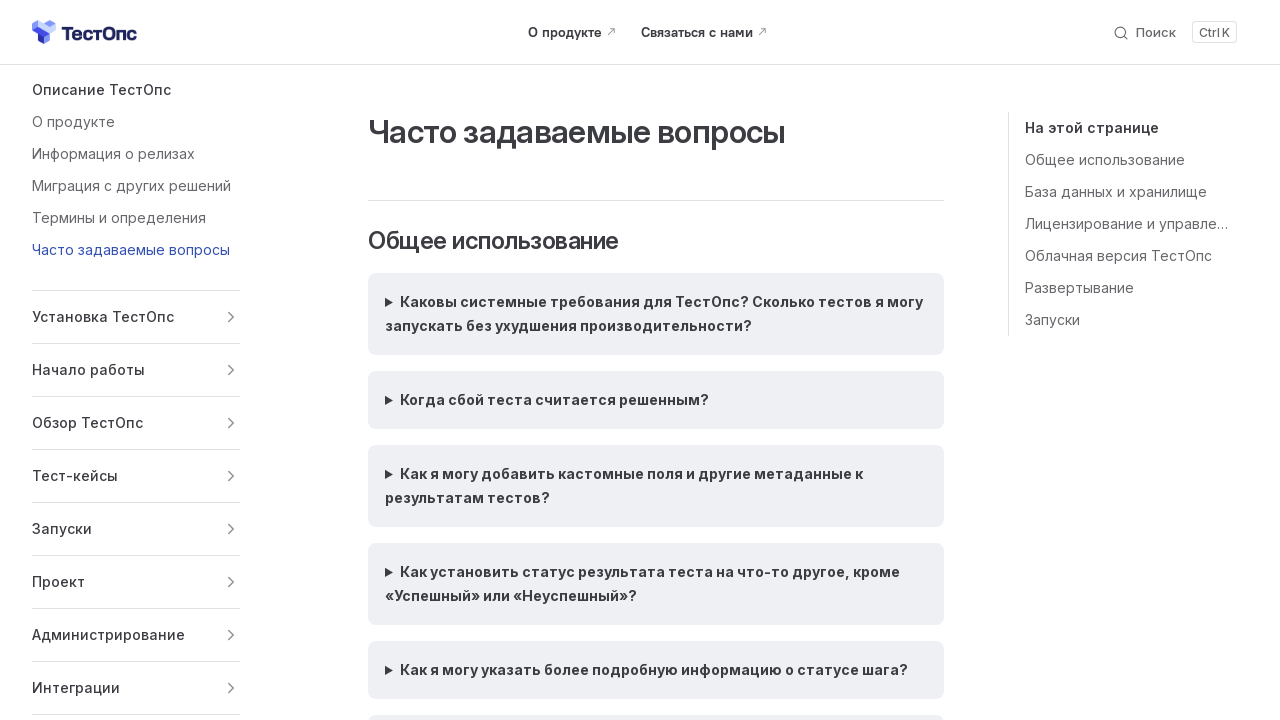